Tests signup validation with all blank fields

Starting URL: https://selenium-blog.herokuapp.com/

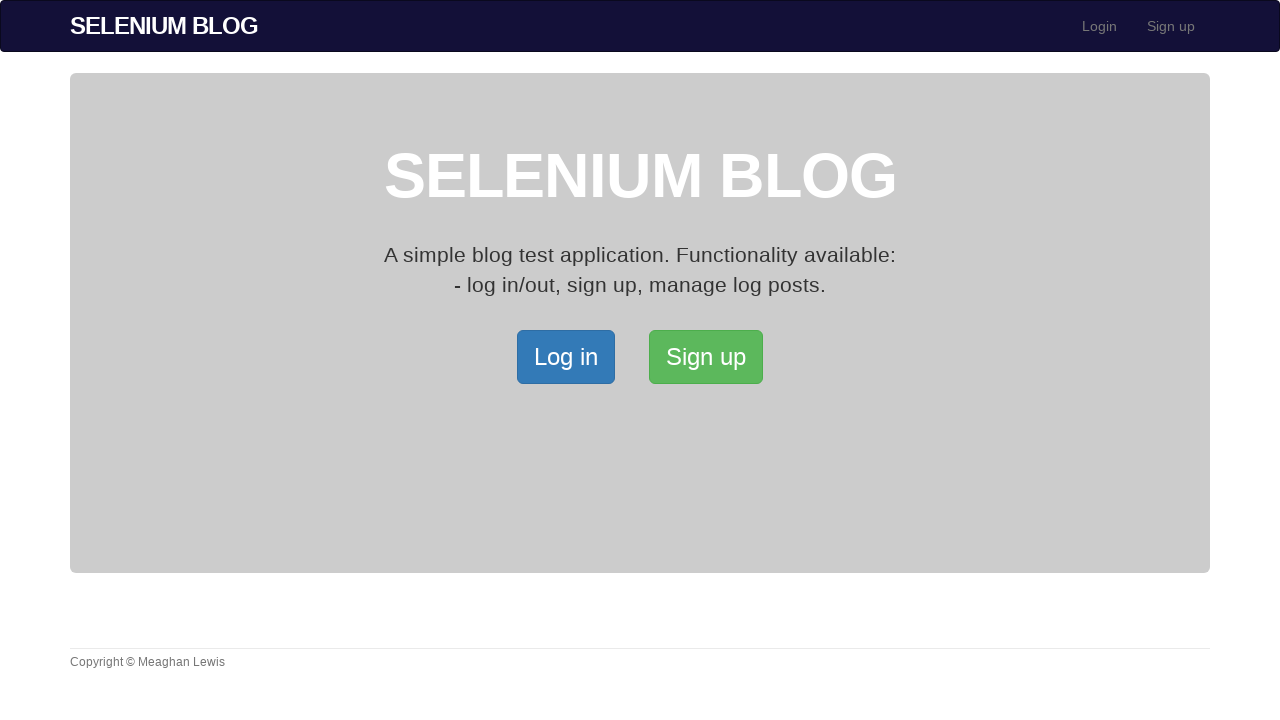

Clicked Signup button to open the Signup page at (706, 357) on xpath=/html/body/div[2]/div/a[2]
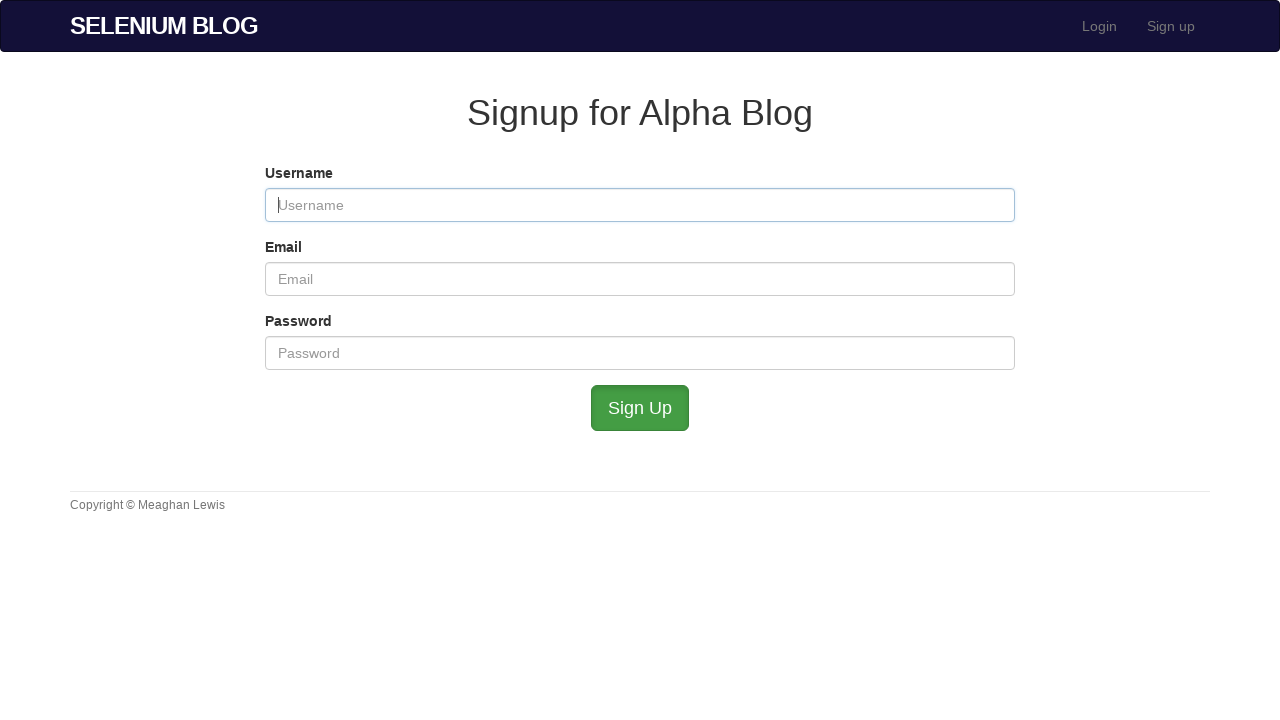

Left username field blank on #user_username
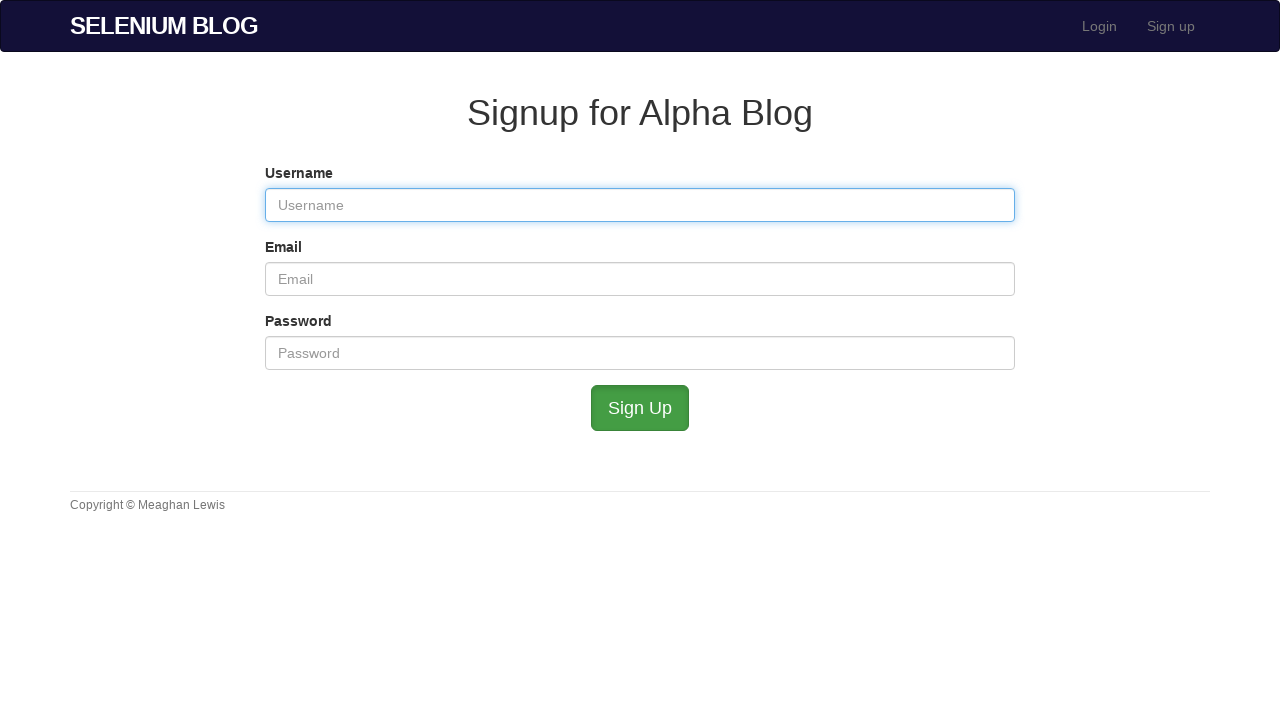

Left email field blank on #user_email
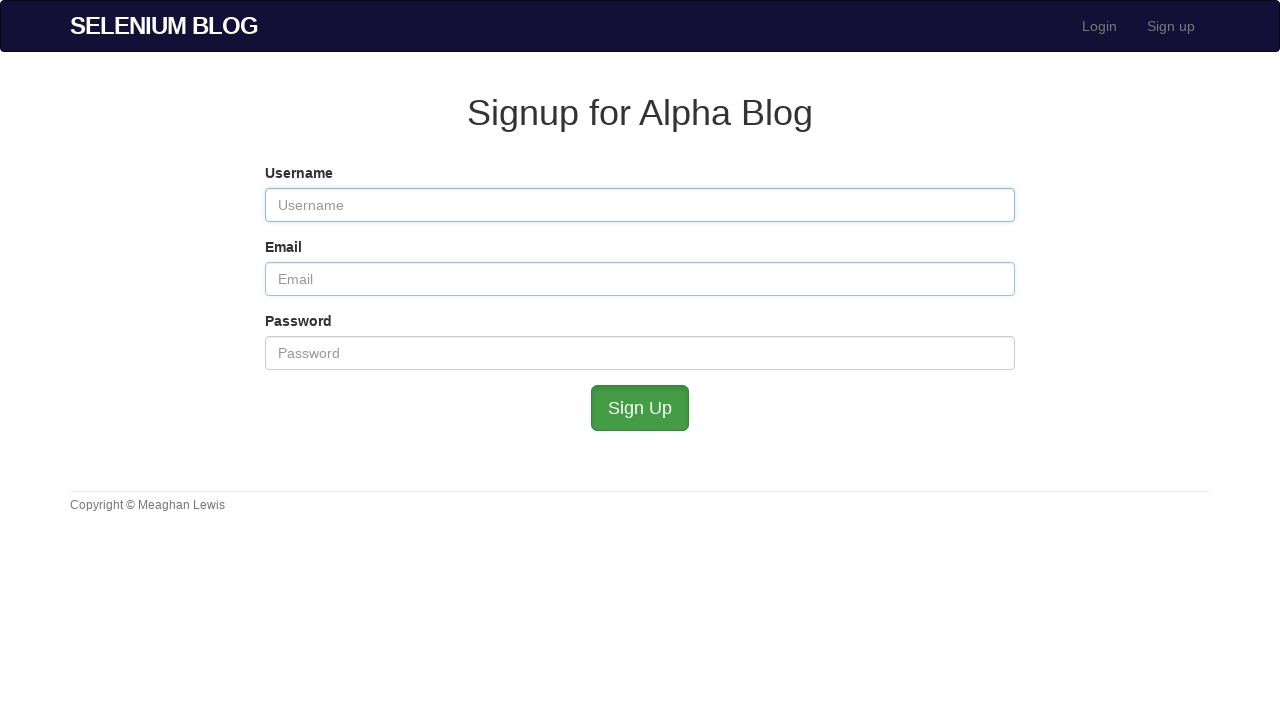

Left password field blank on #user_password
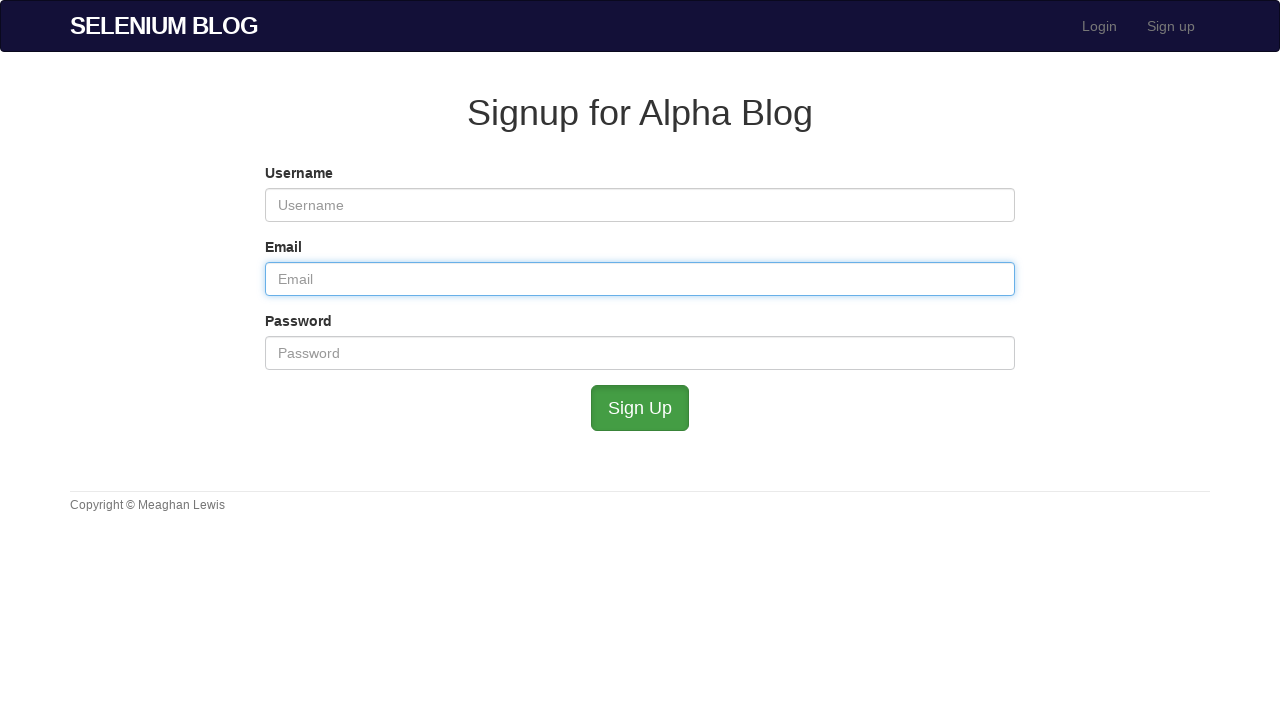

Clicked submit button with all fields blank at (640, 408) on #submit
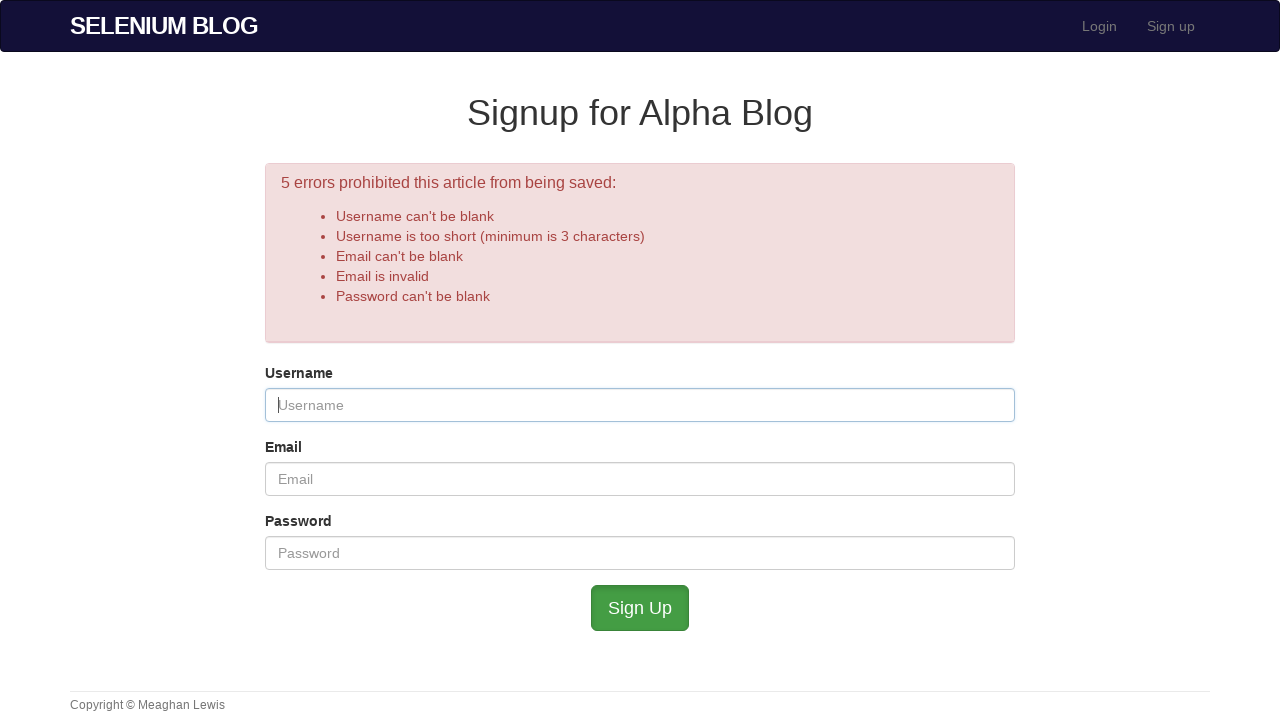

Cleared username field (redundant) on #user_username
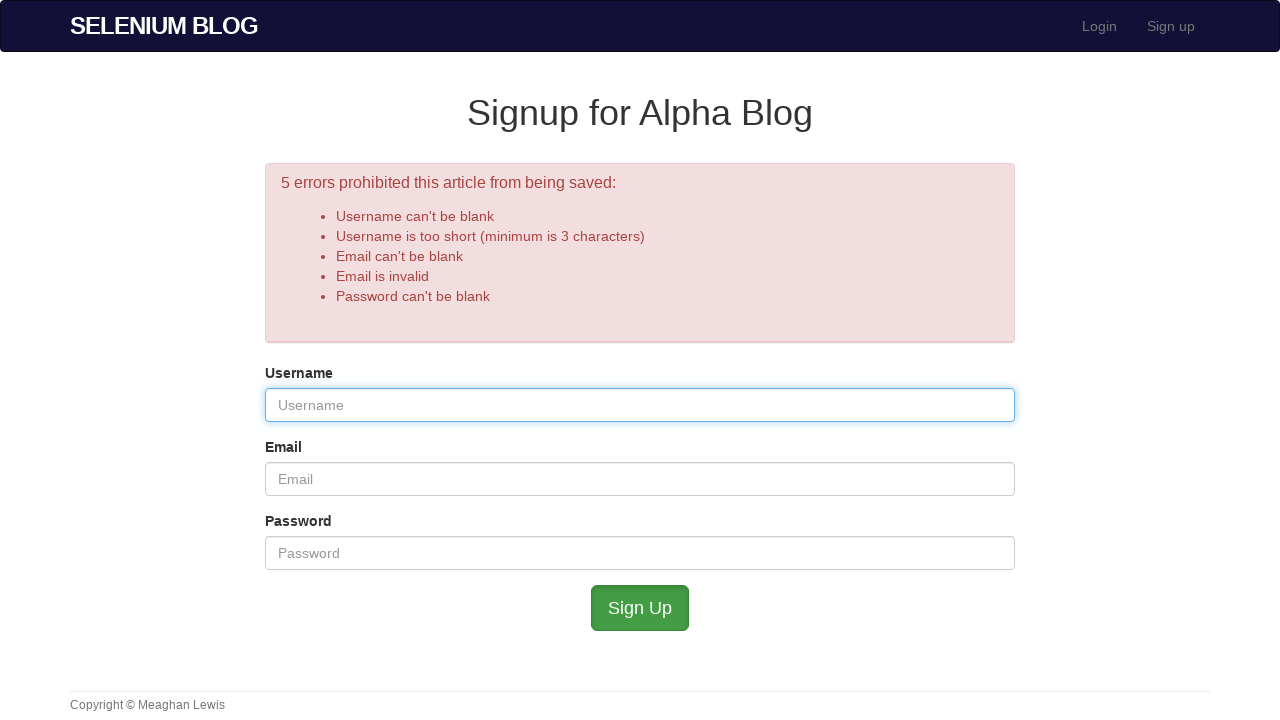

Cleared email field (redundant) on #user_email
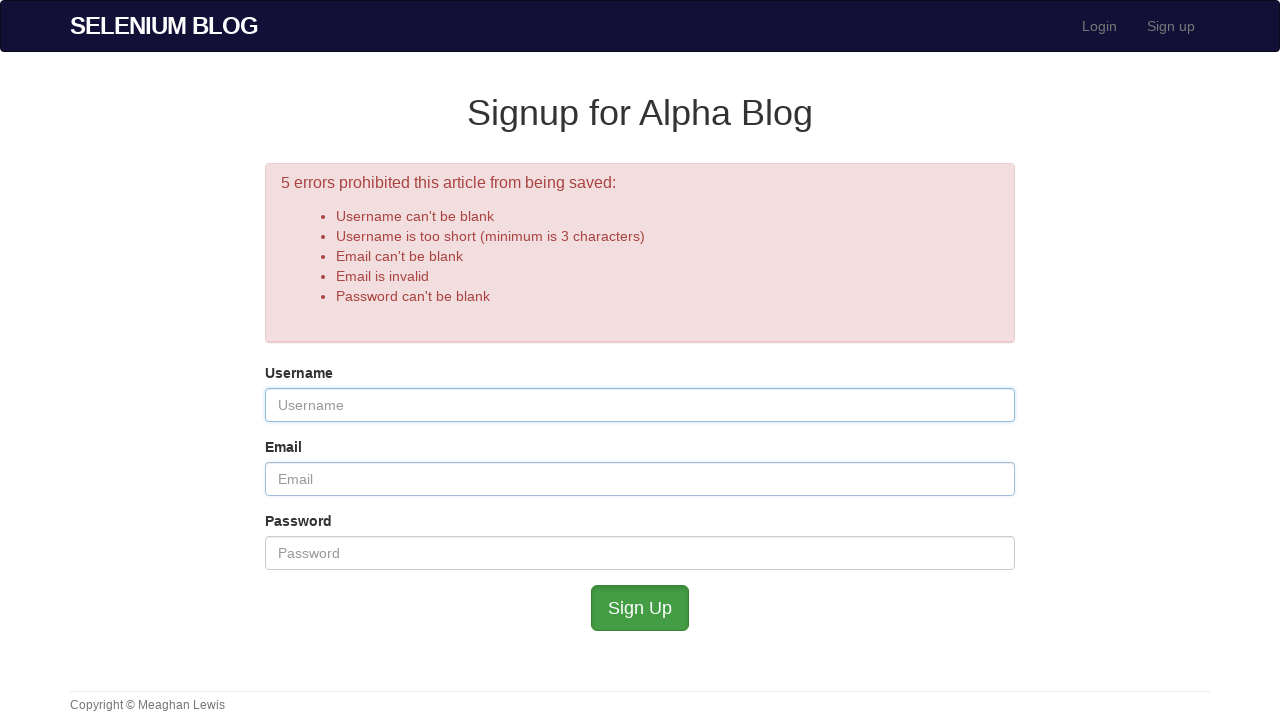

Cleared password field (redundant) on #user_password
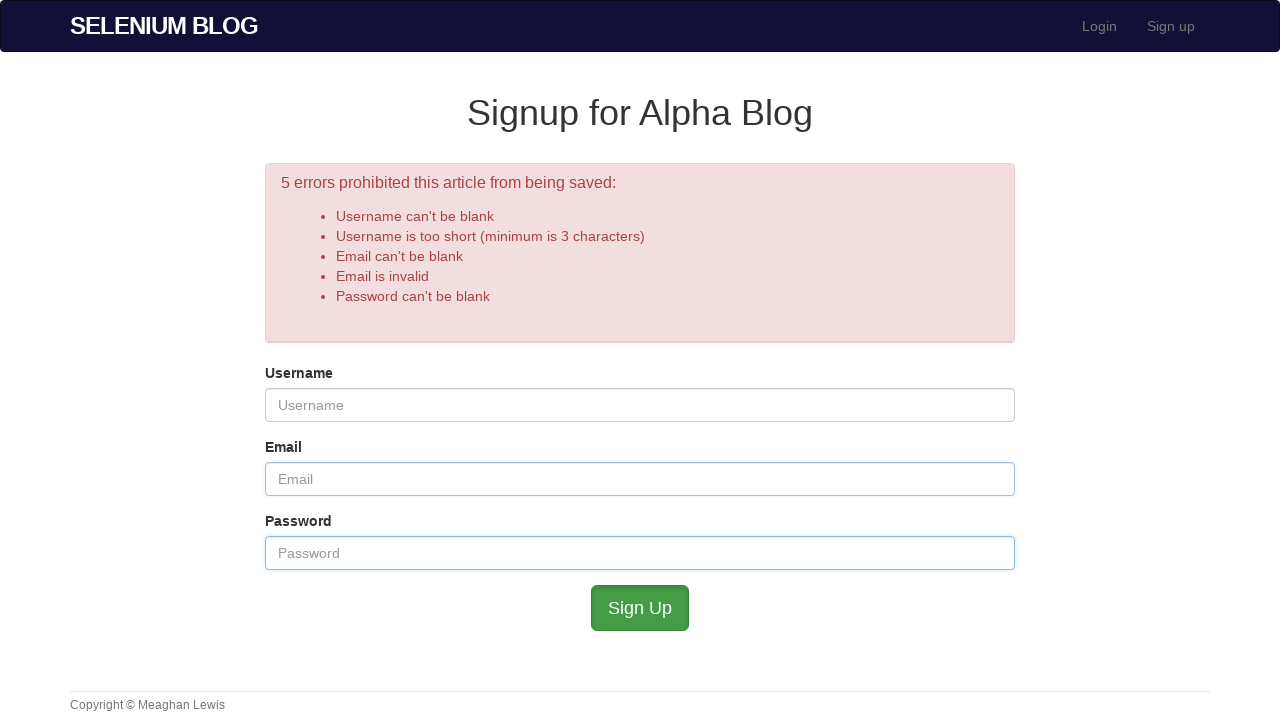

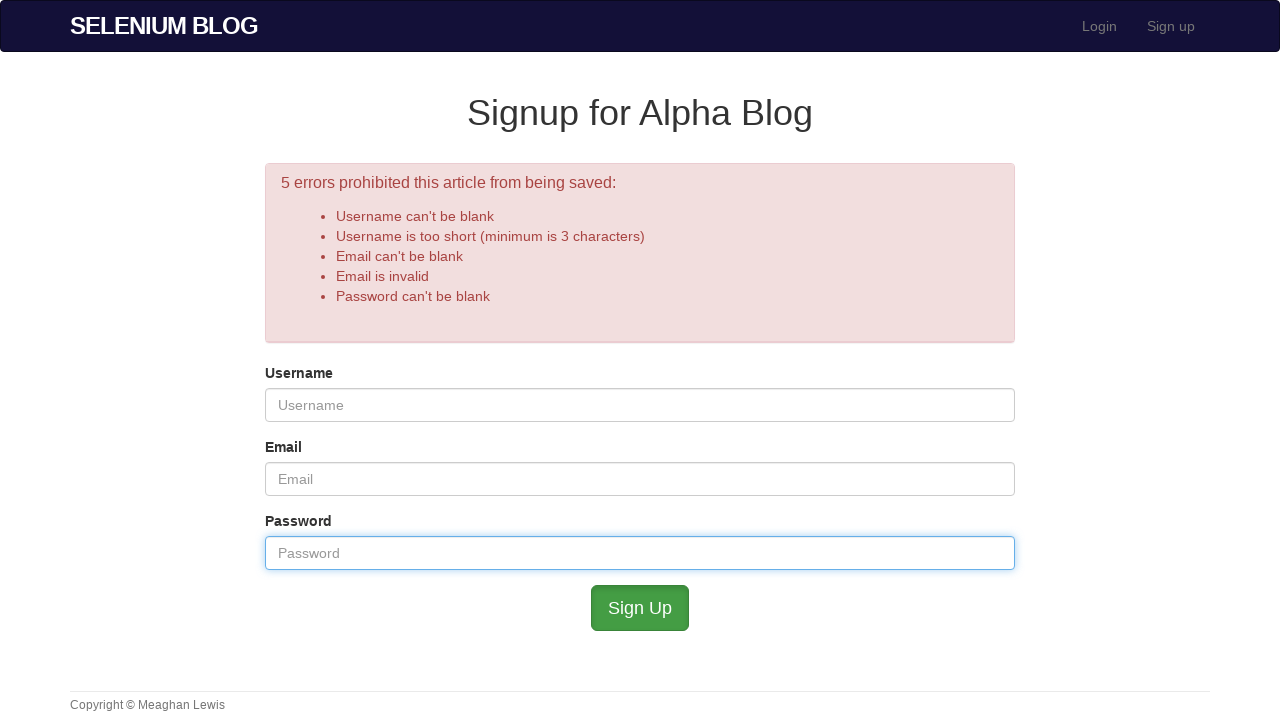